Checks if snooze button is displayed and clicks it to snooze the alarm

Starting URL: https://premiumlearnings-bf-dev-ed.develop.my.site.com/smart-alarm-clock

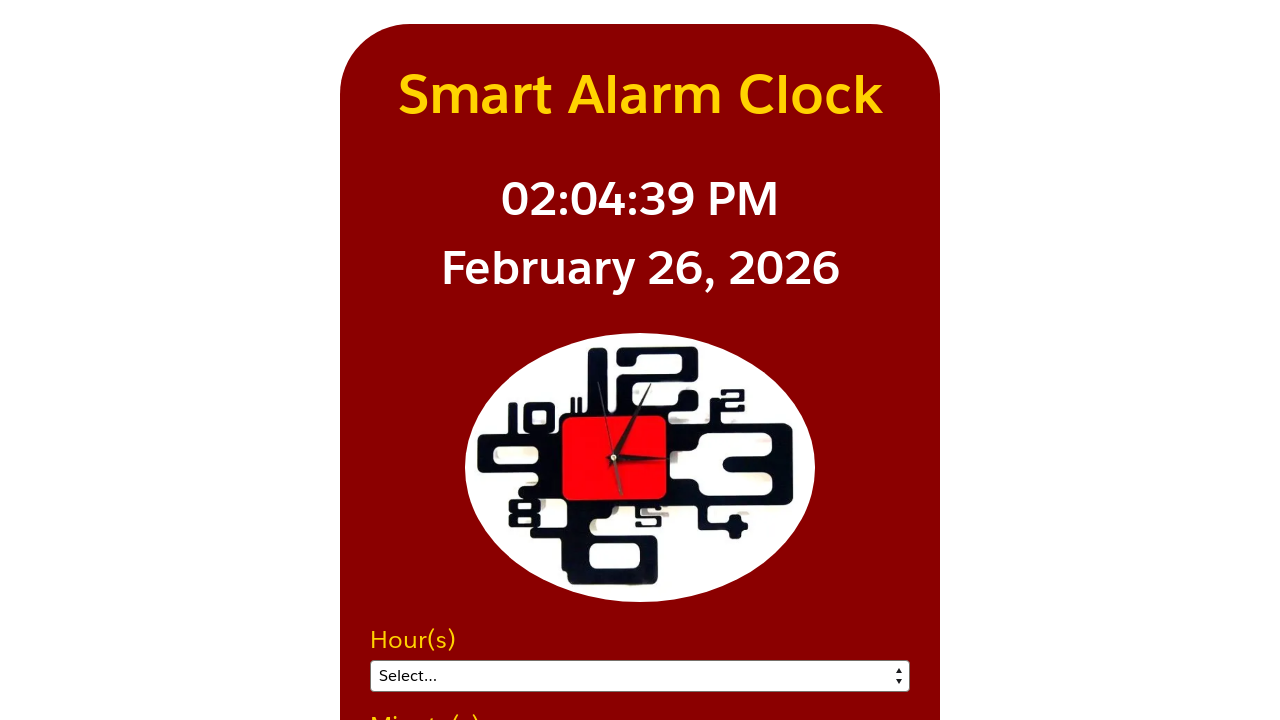

Navigated to smart alarm clock page
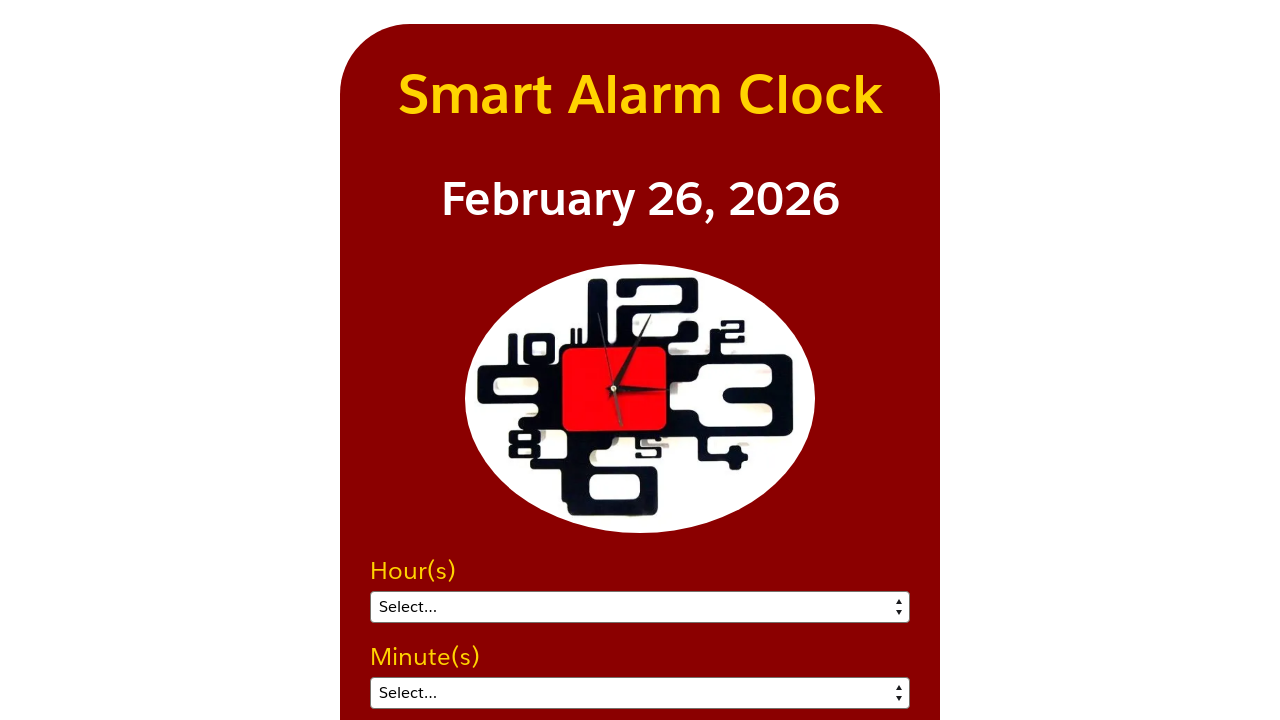

Located snooze button element
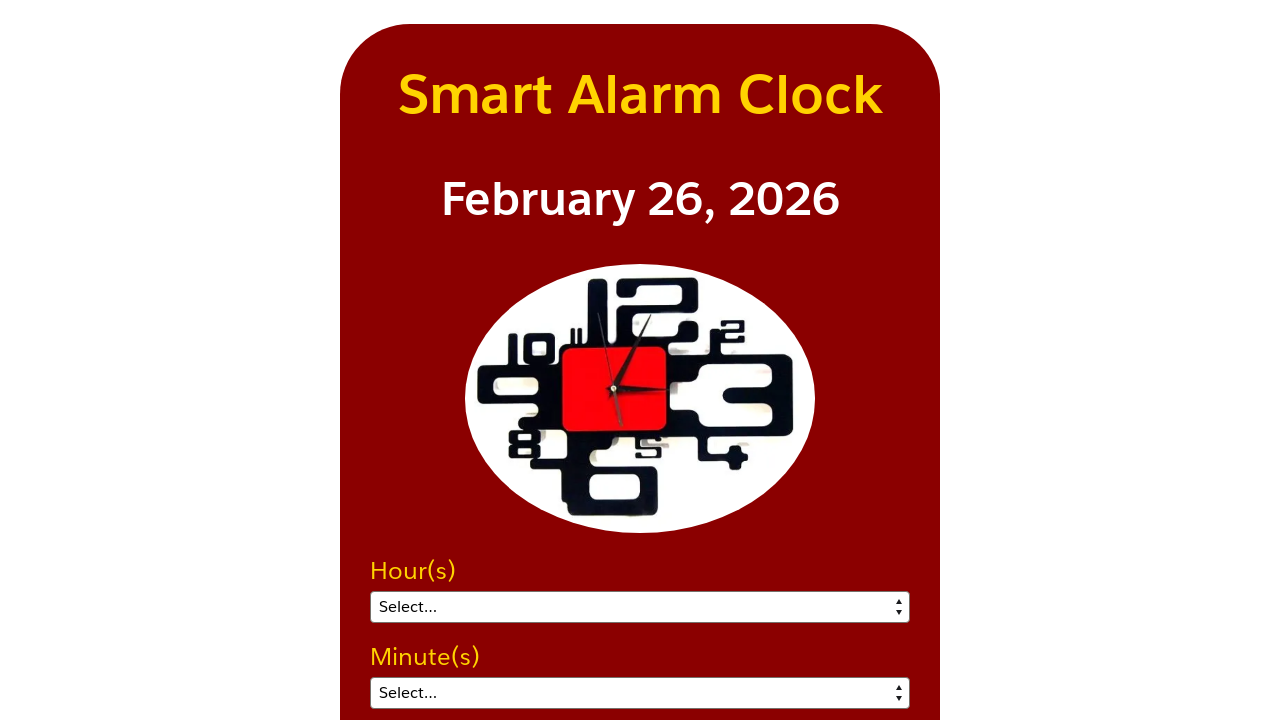

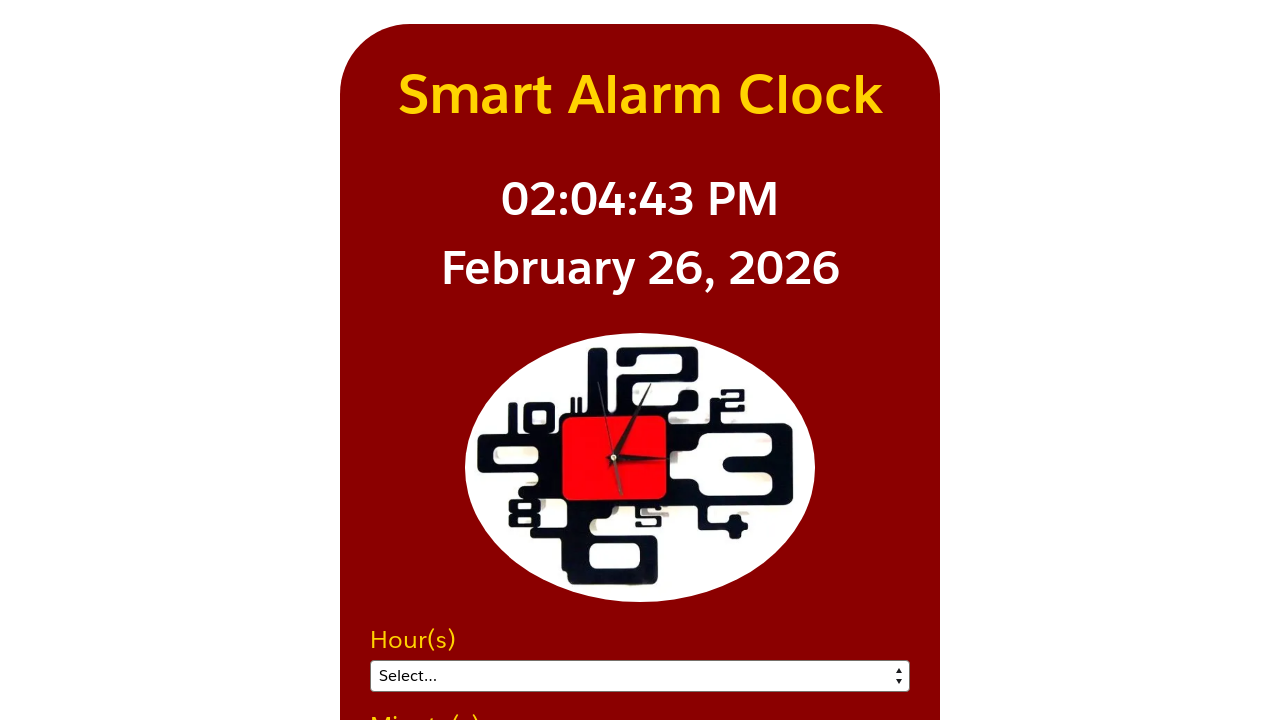